Tests adding todo items to a todo list by filling the input field and pressing Enter, then verifying the items appear in the list

Starting URL: https://demo.playwright.dev/todomvc

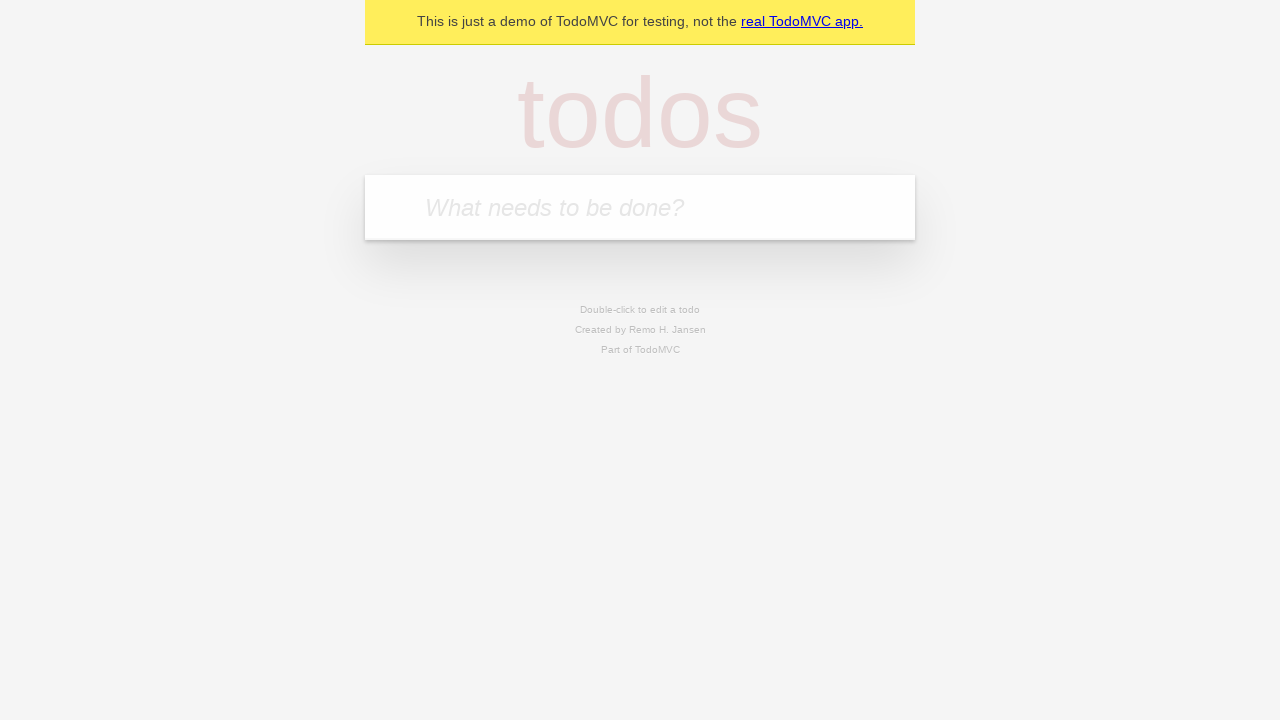

Located the todo input field with placeholder 'What needs to be done?'
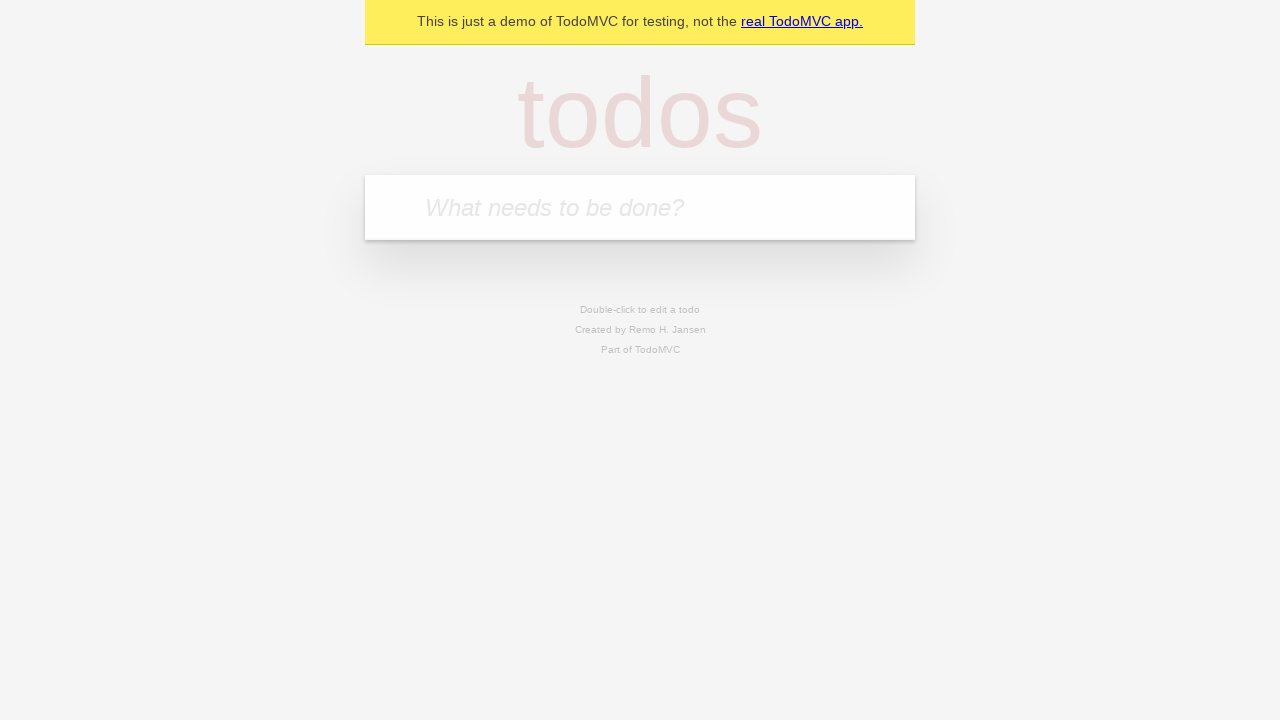

Filled first todo input with 'buy some cheese' on internal:attr=[placeholder="What needs to be done?"i]
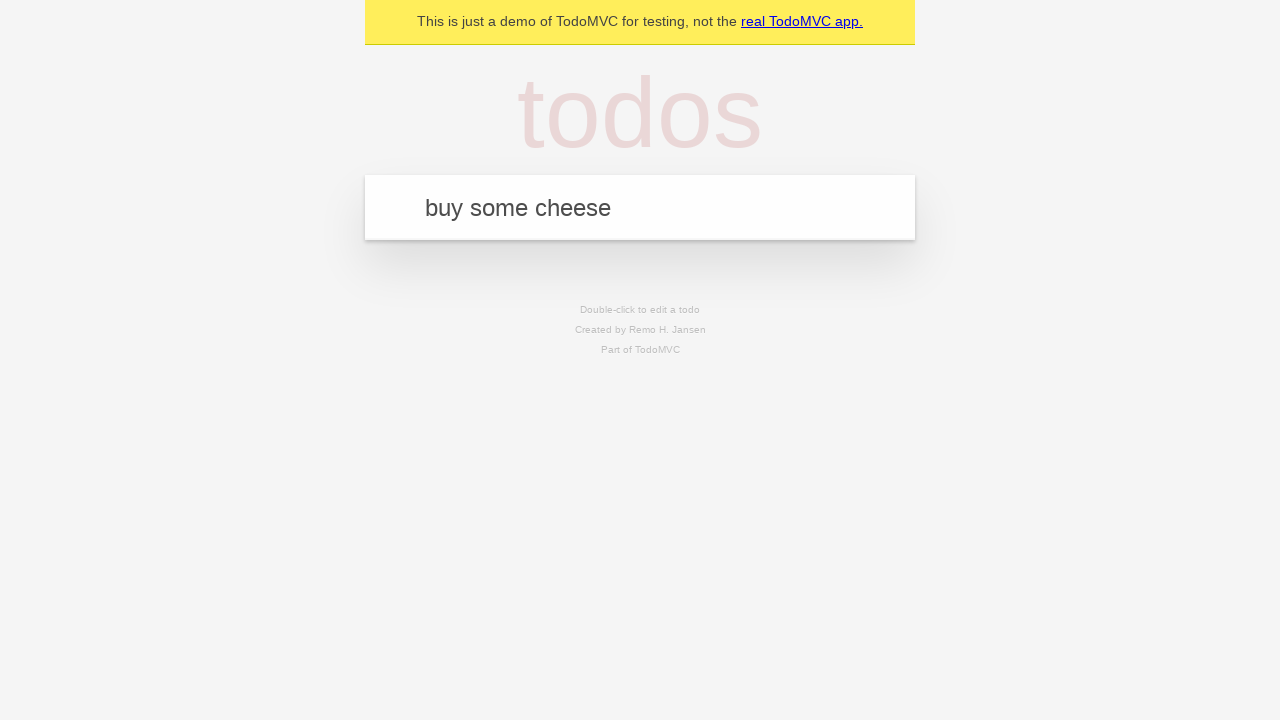

Pressed Enter to submit first todo item on internal:attr=[placeholder="What needs to be done?"i]
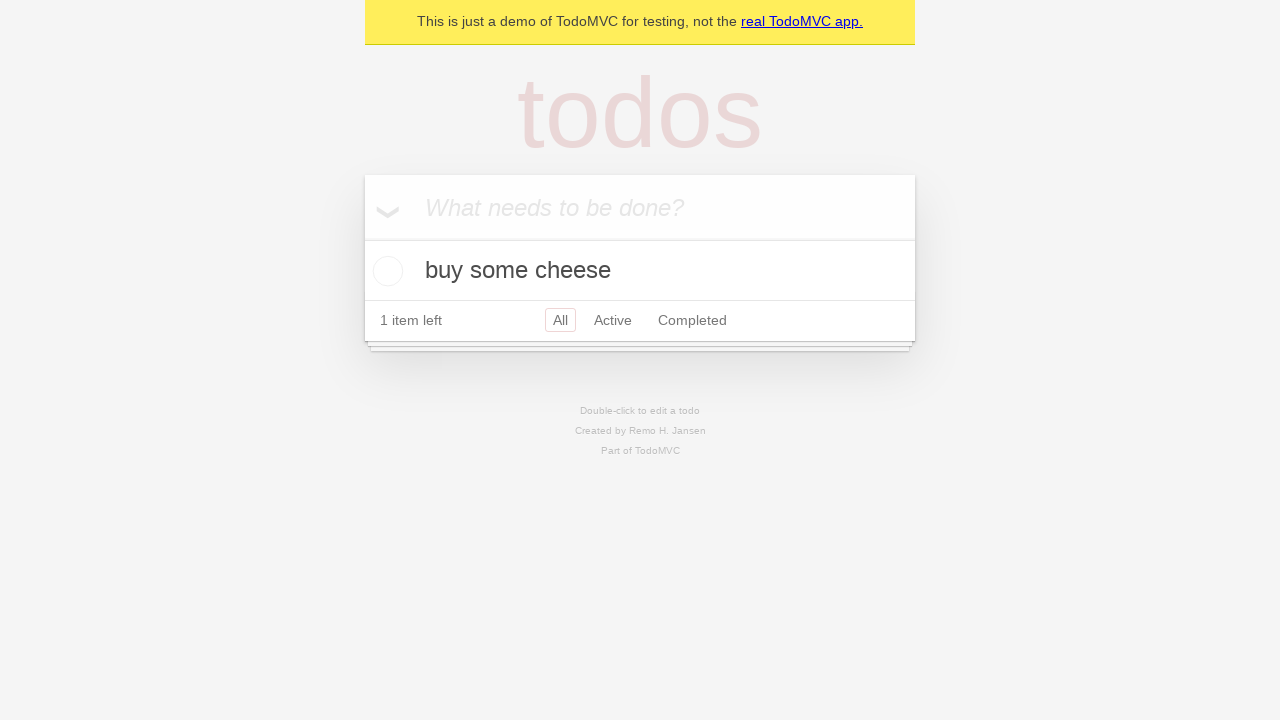

First todo item appeared in the list
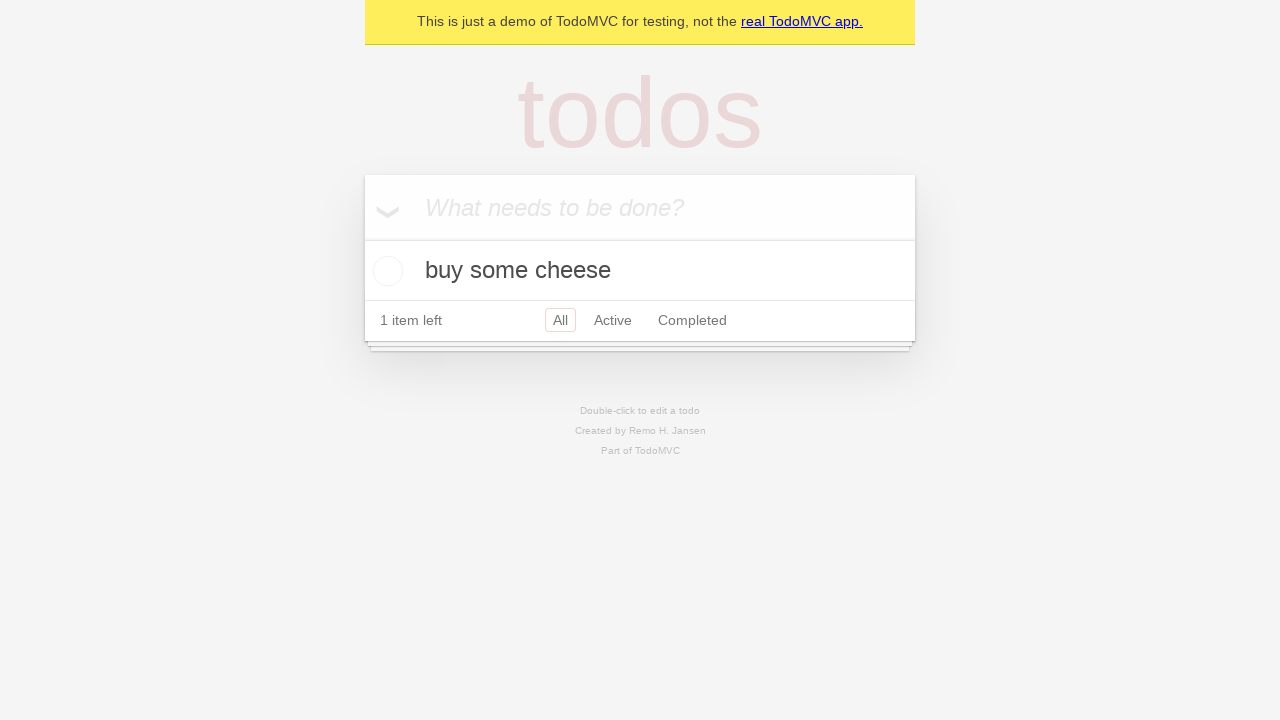

Filled second todo input with 'feed the cat' on internal:attr=[placeholder="What needs to be done?"i]
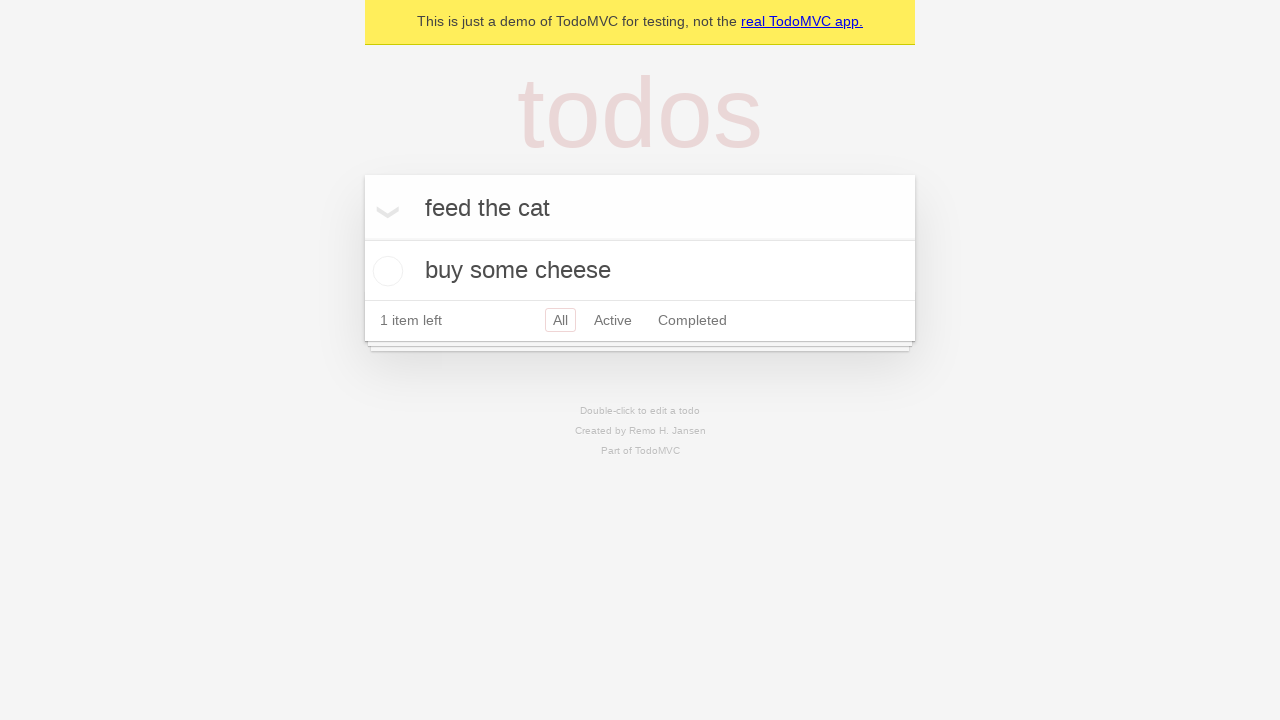

Pressed Enter to submit second todo item on internal:attr=[placeholder="What needs to be done?"i]
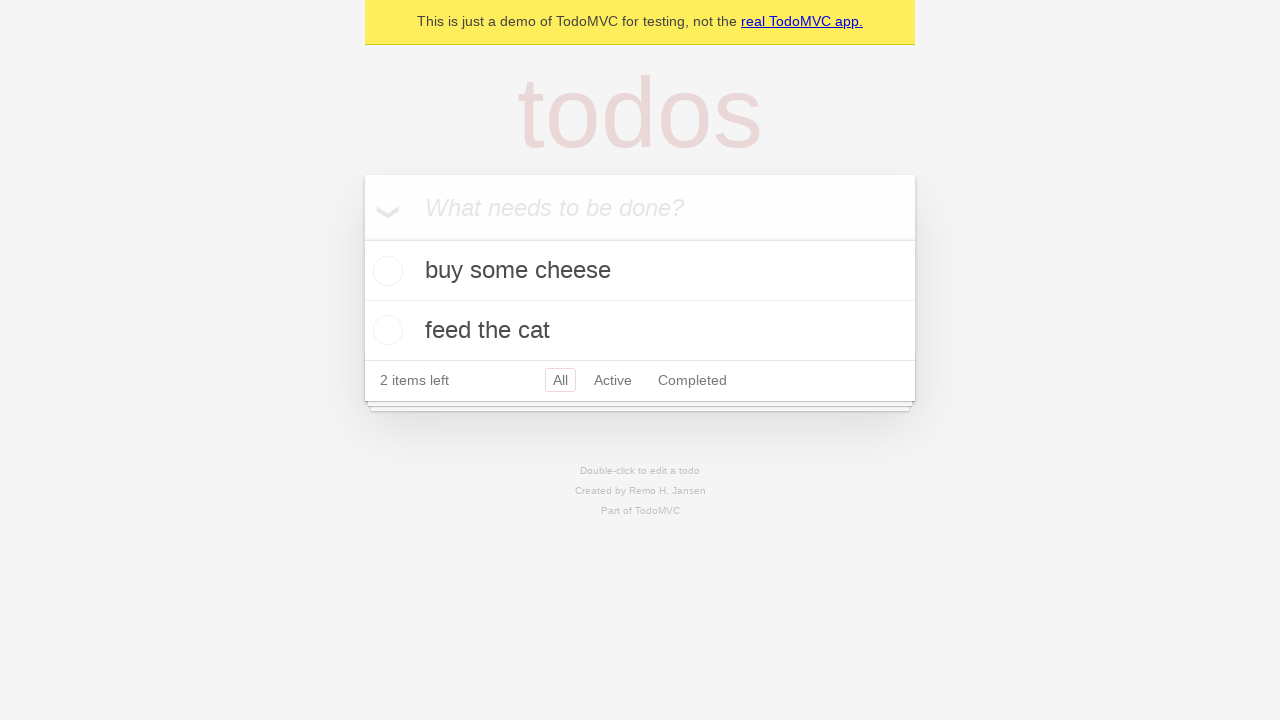

Second todo item appeared as second item in the list
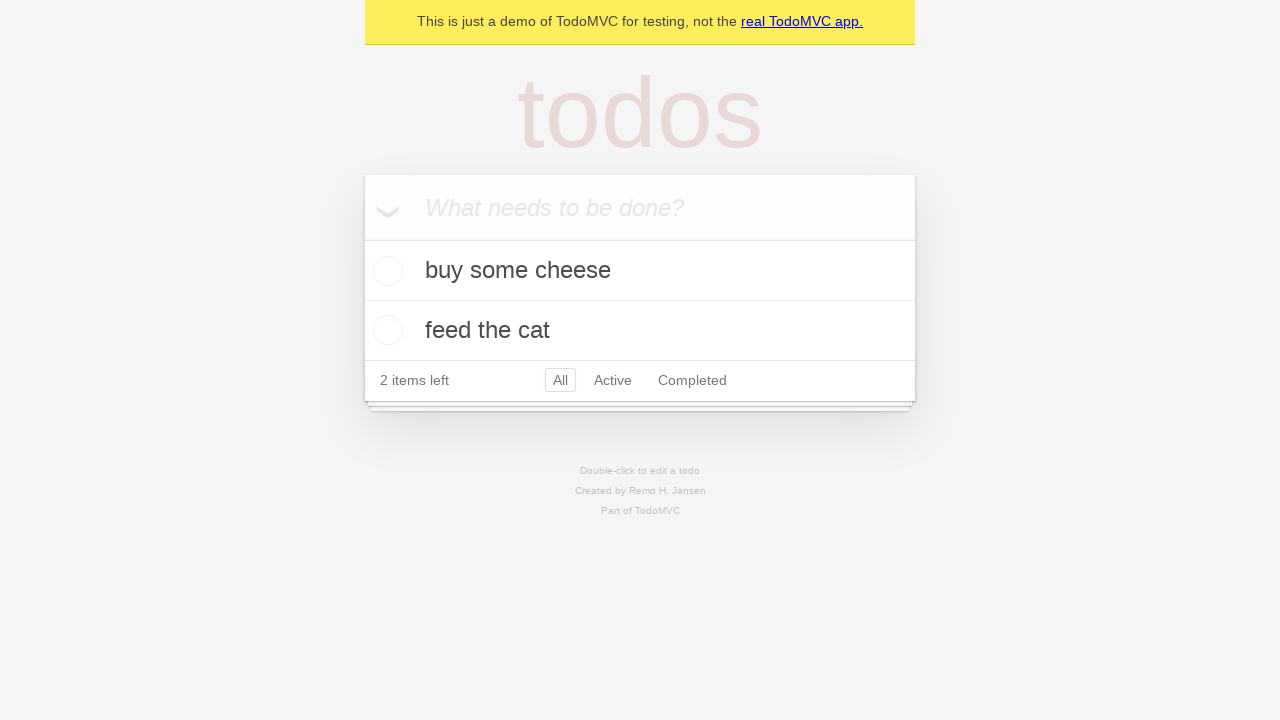

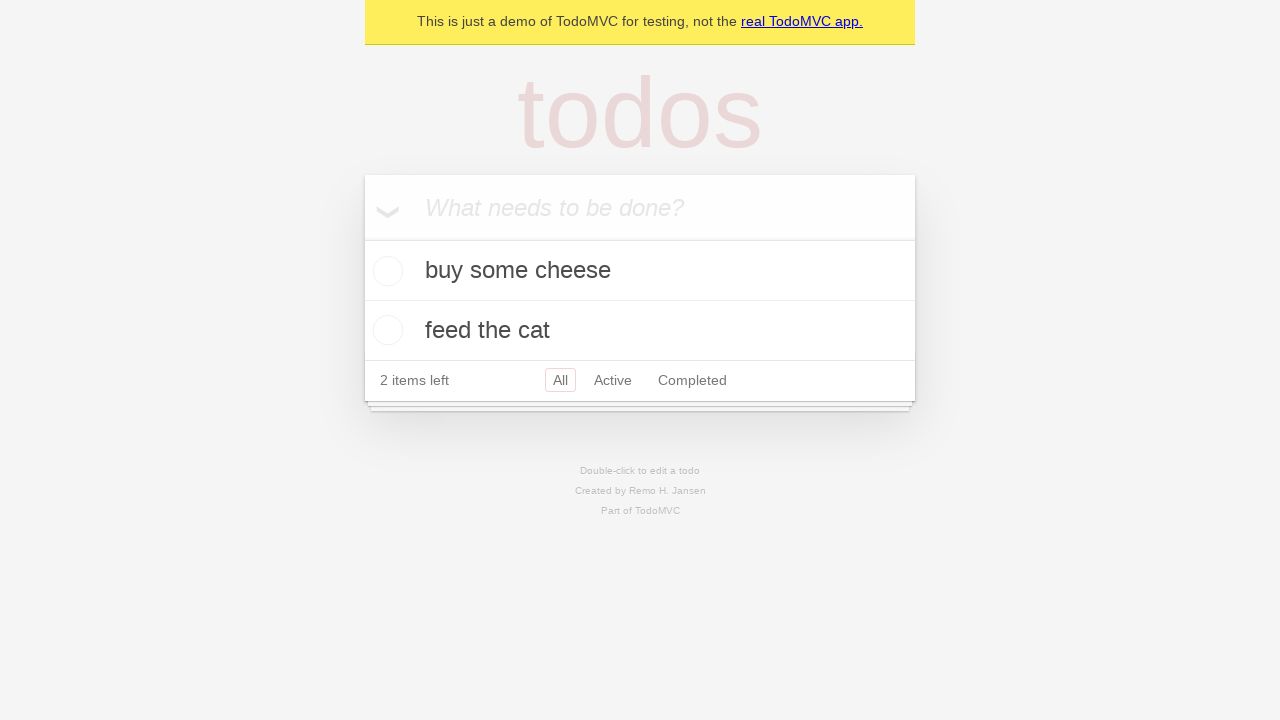